Tests JavaScript executor functionality by scrolling the page, scrolling inside a table element, and verifying that the sum of values in table columns matches the displayed total.

Starting URL: https://rahulshettyacademy.com/AutomationPractice

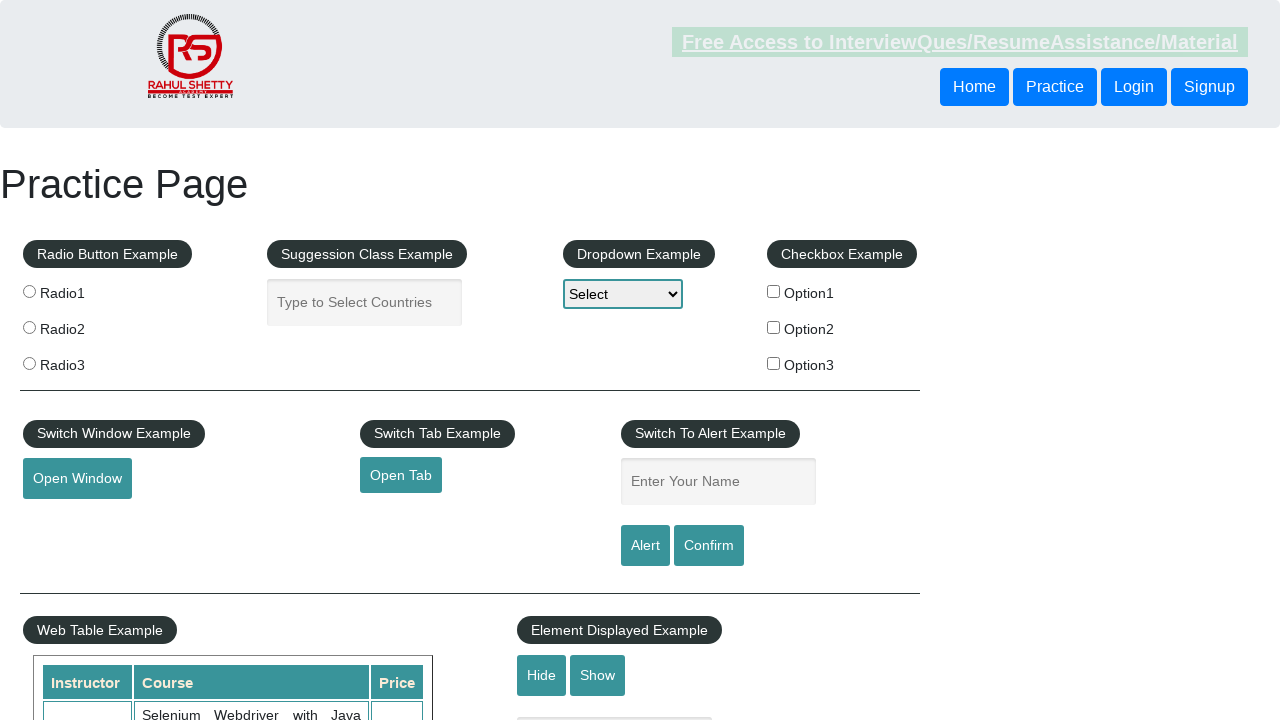

Scrolled window down by 500 pixels
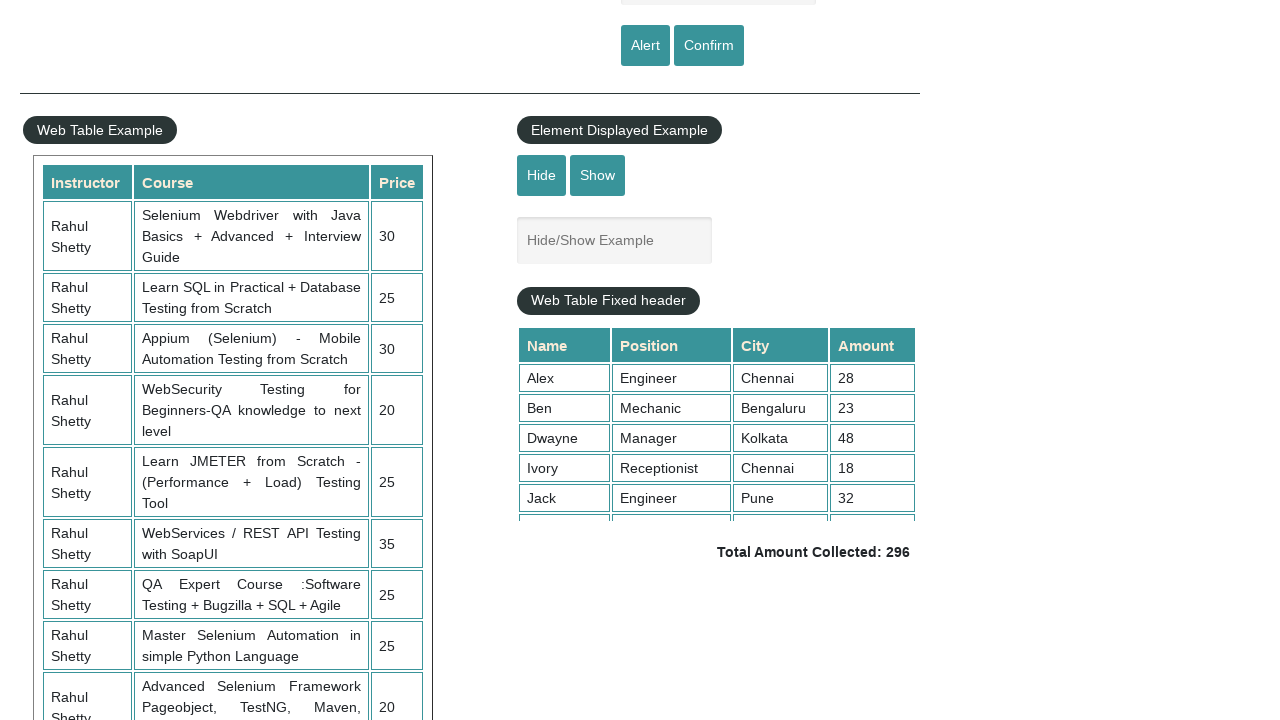

Waited 1 second for scroll to complete
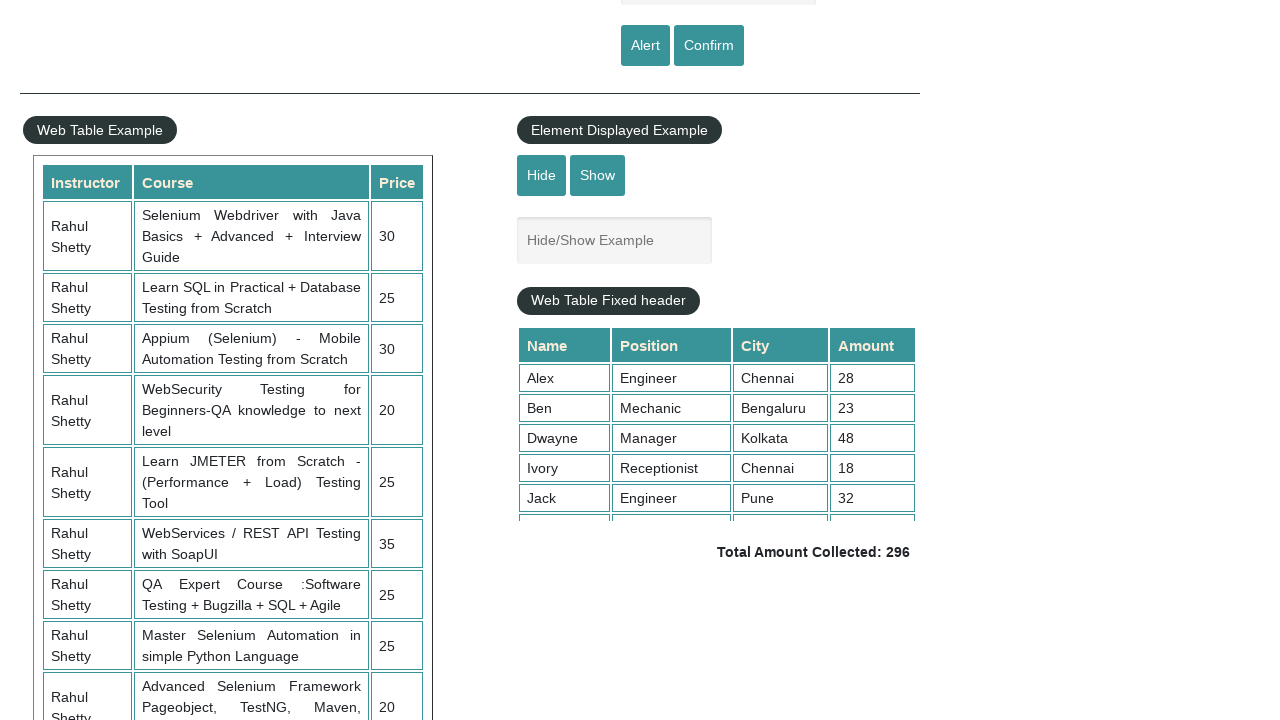

Scrolled inside table element to position 5000
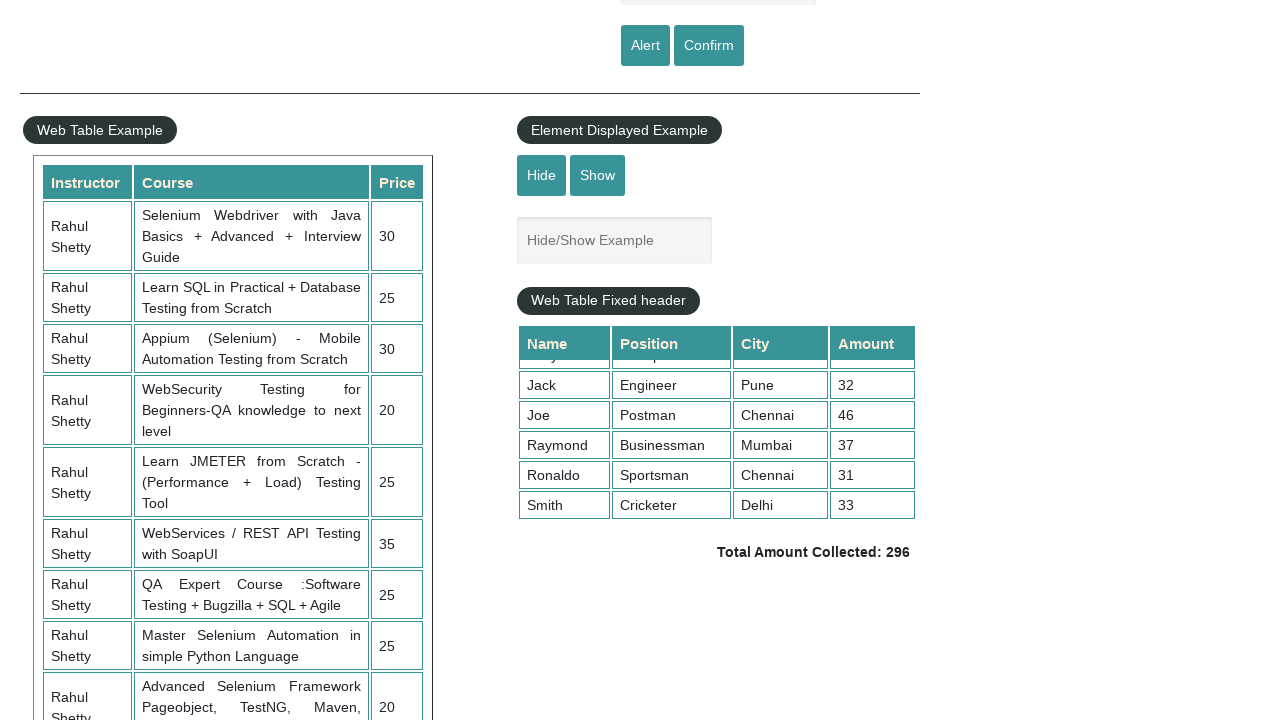

Table 4th column cells are visible
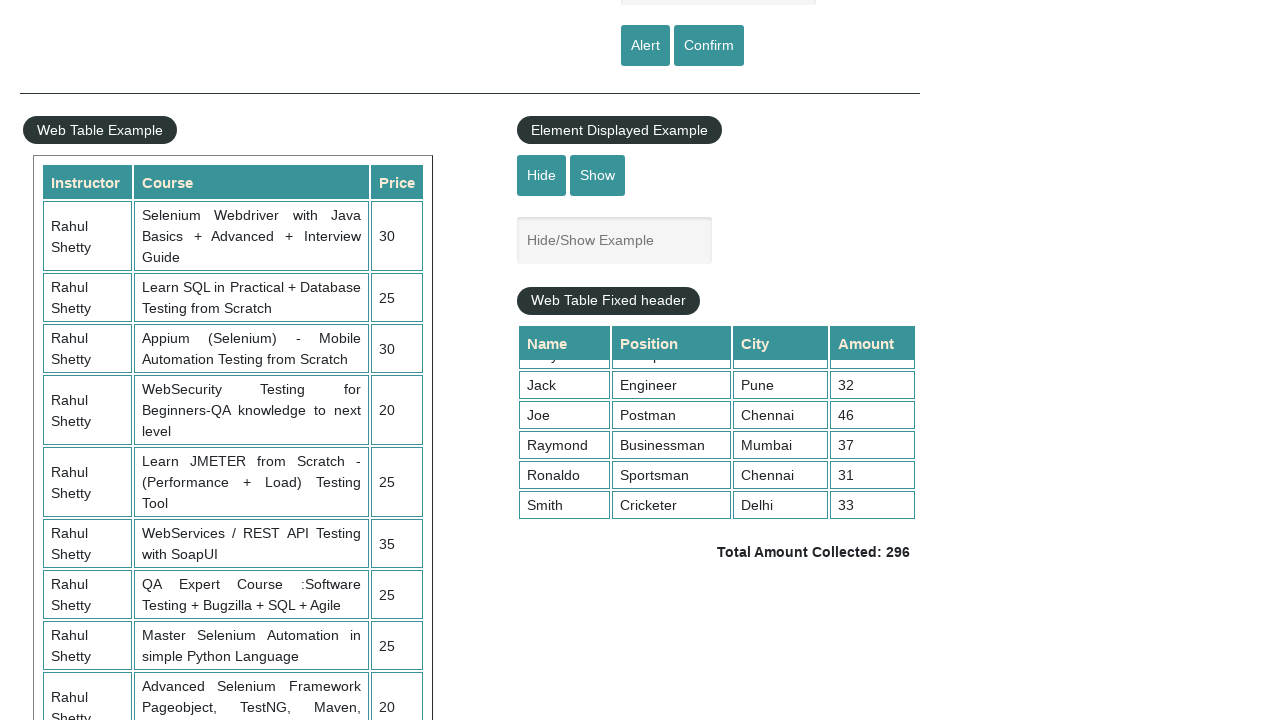

Retrieved all values from 4th column of first table
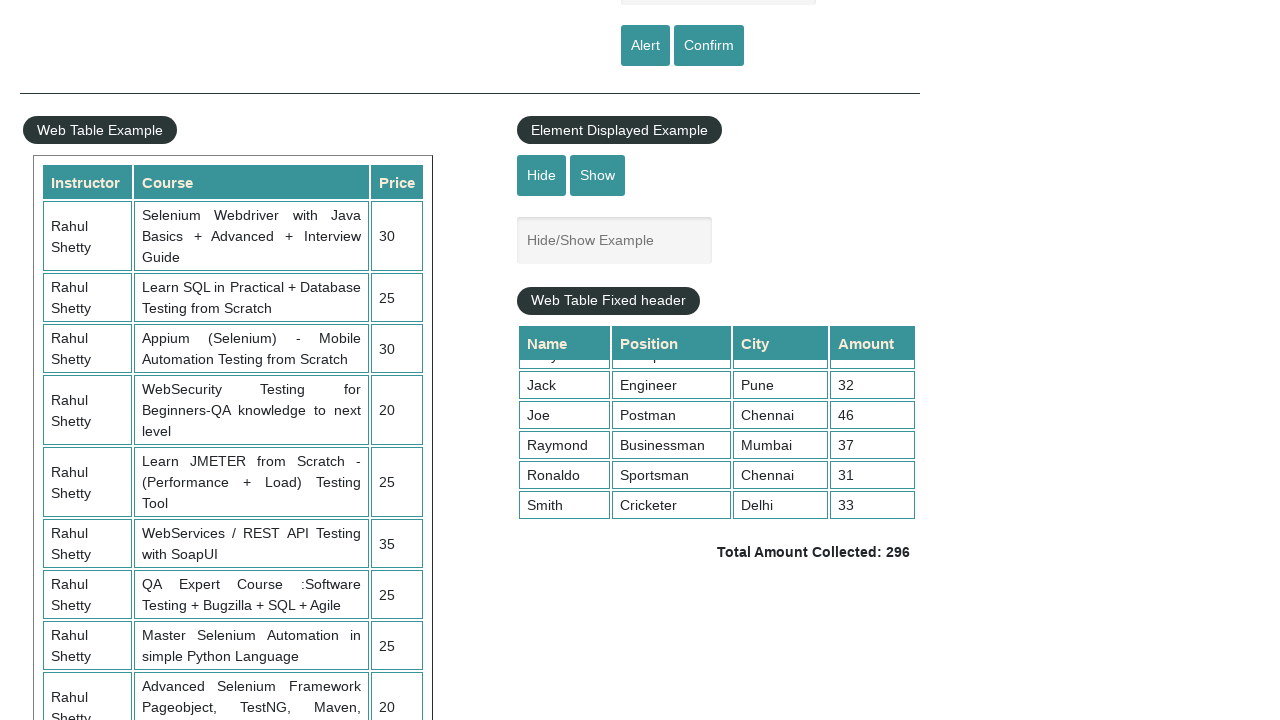

Calculated sum of column values: 296
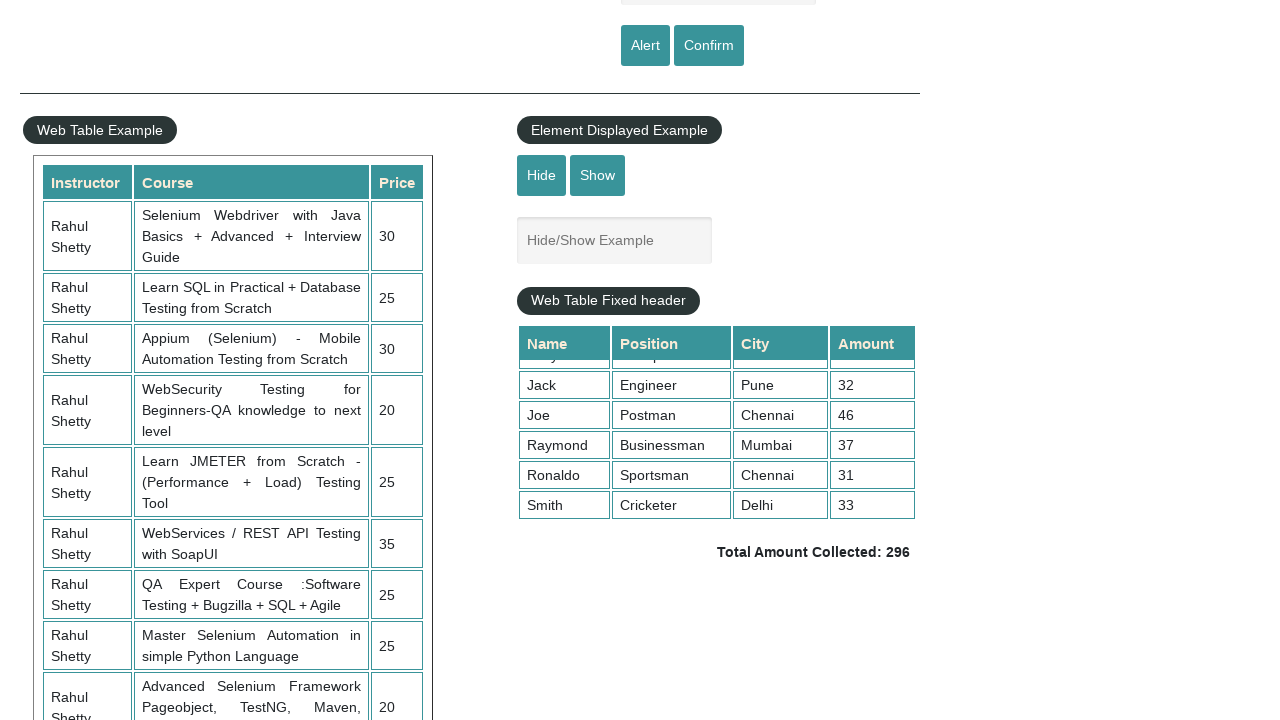

Retrieved displayed total amount text
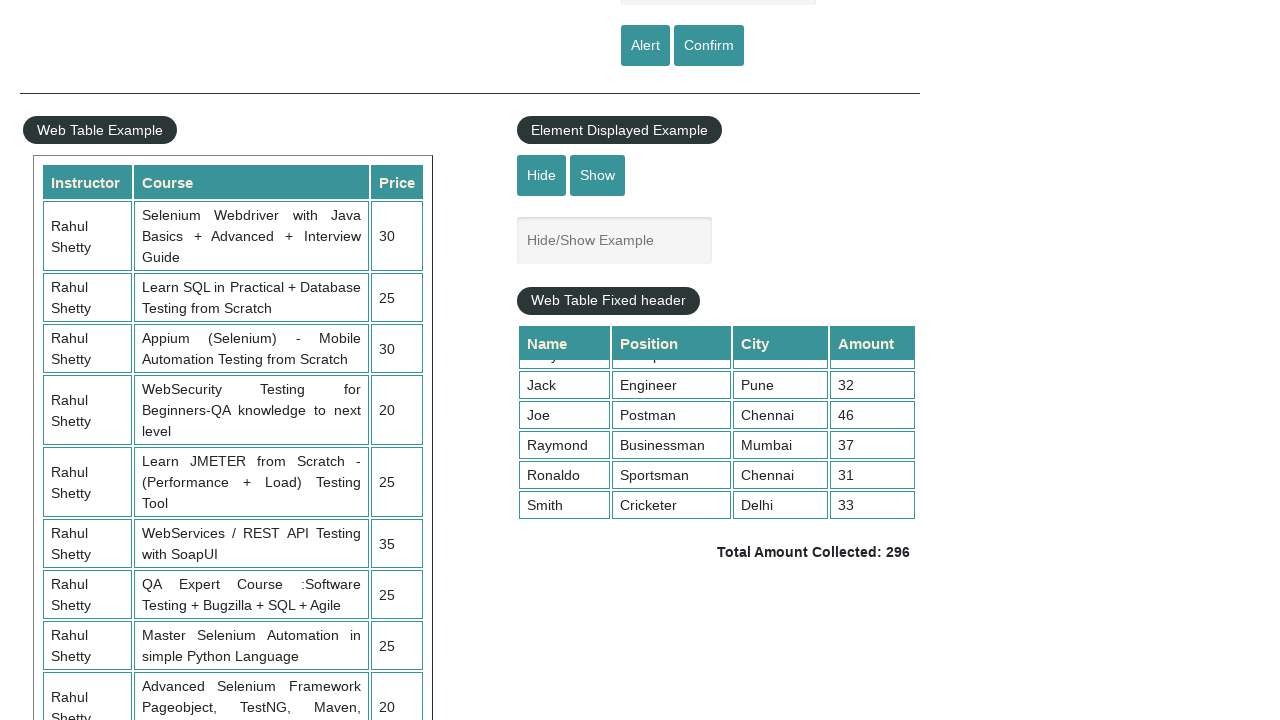

Parsed total amount from text: 296
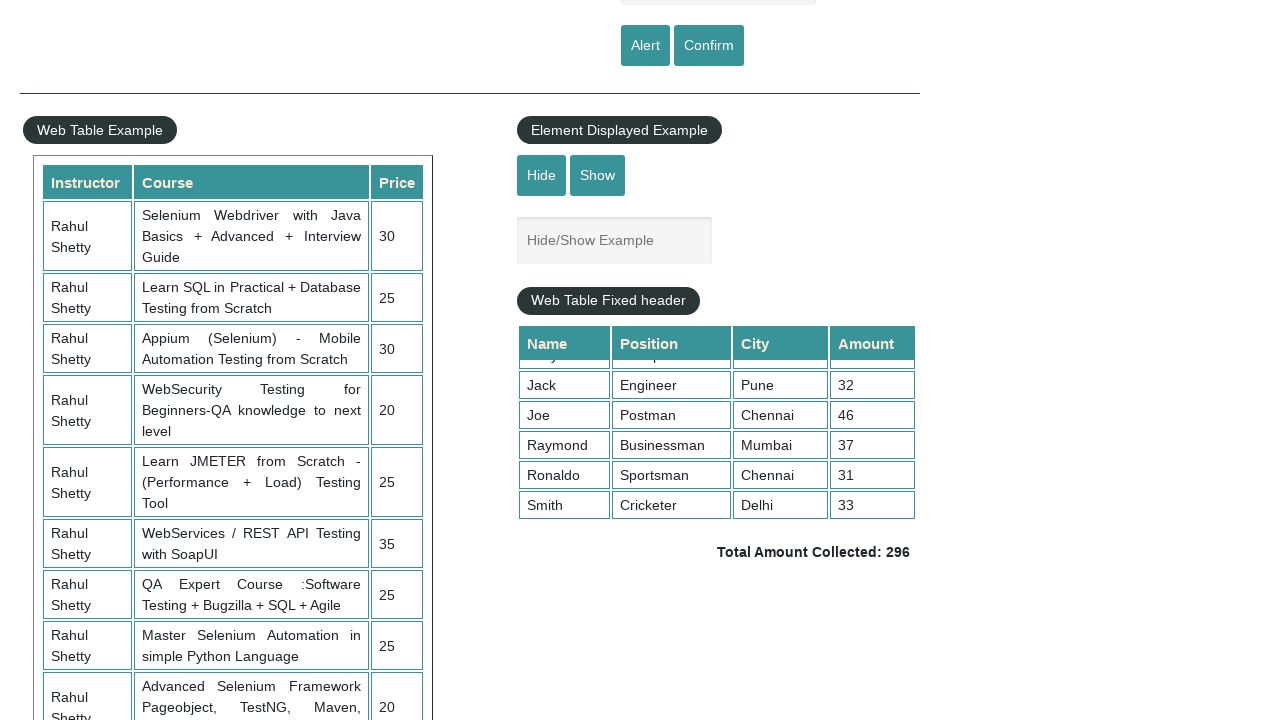

Assertion passed: sum of column values (296) equals displayed total (296)
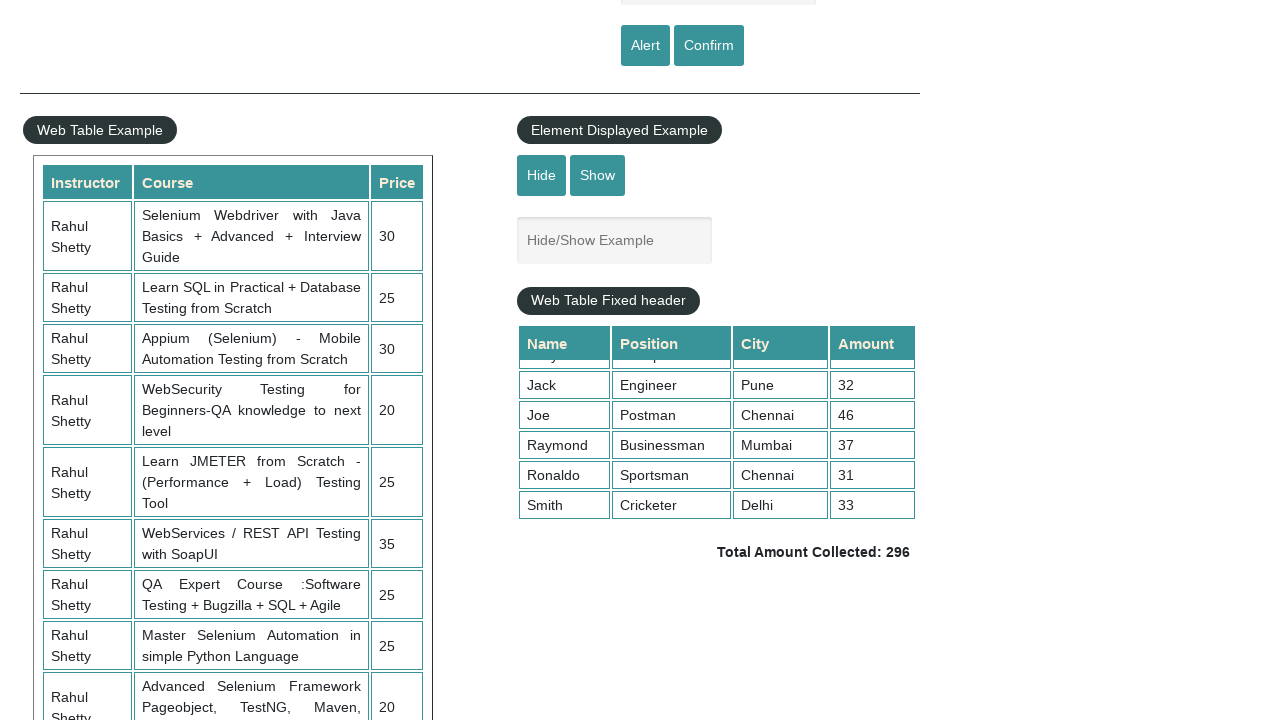

Second table 3rd column cells are visible
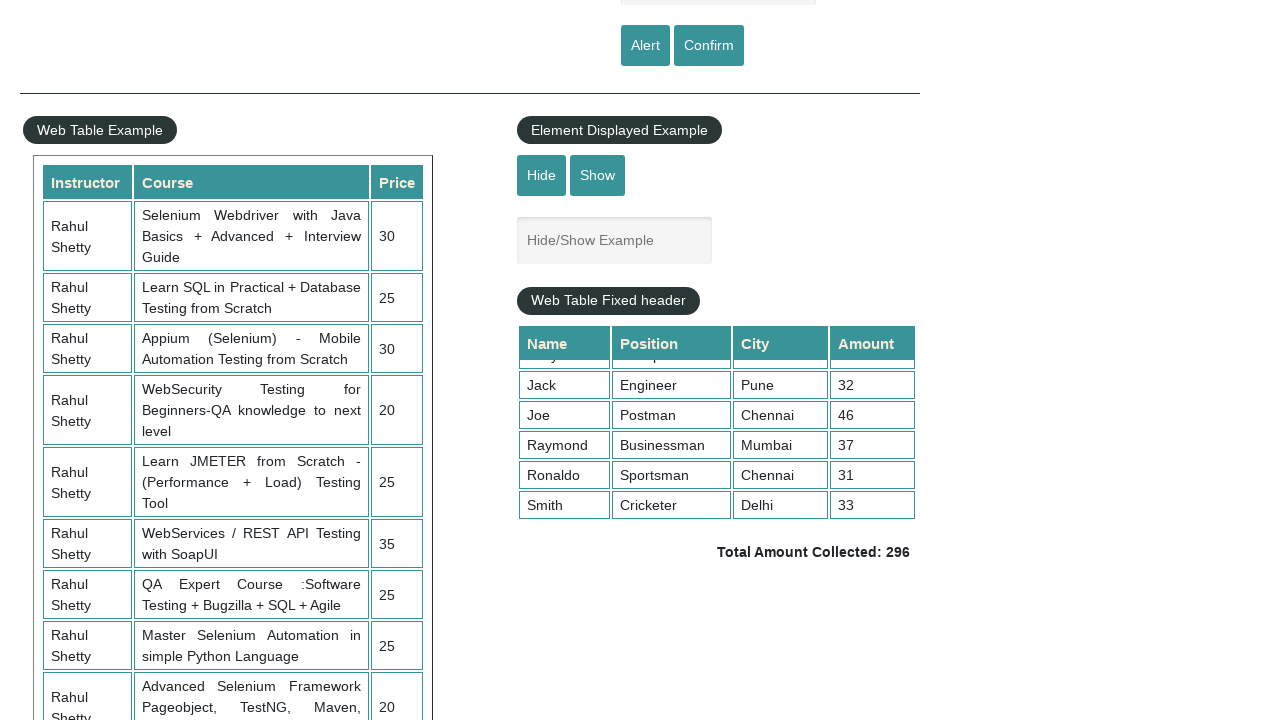

Retrieved all values from 3rd column of second table
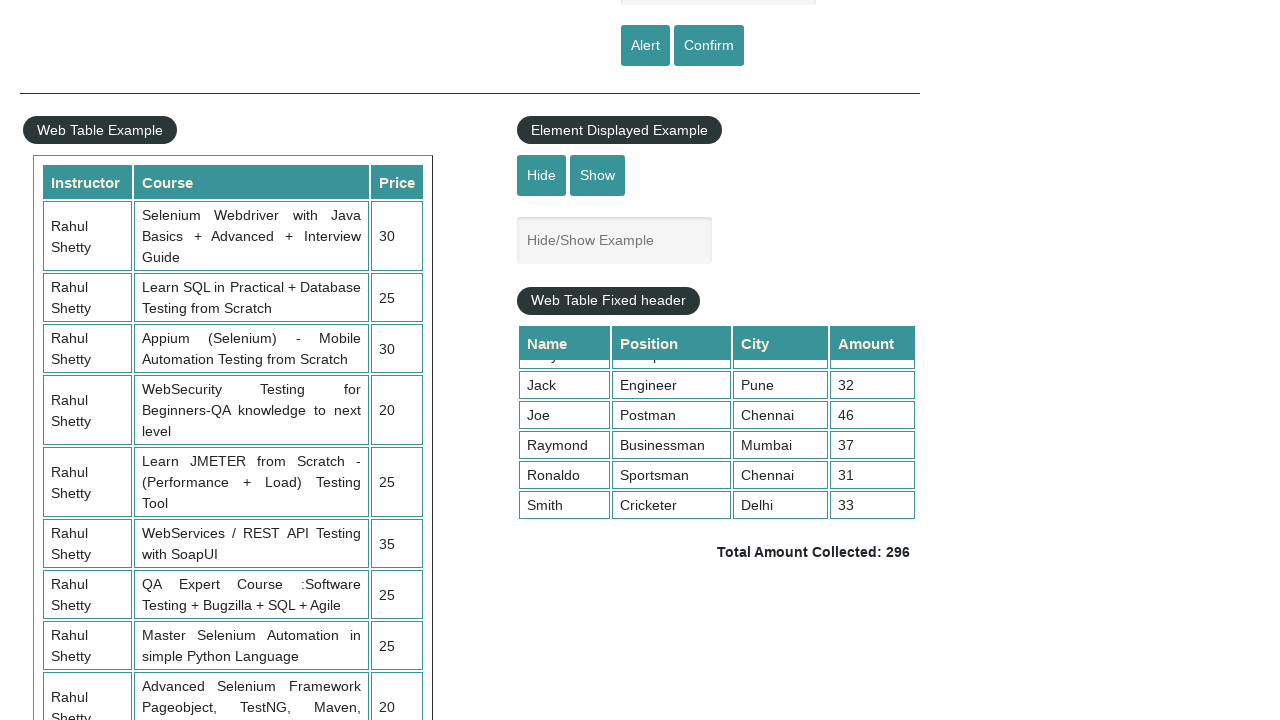

Calculated sum of second table column values: 235
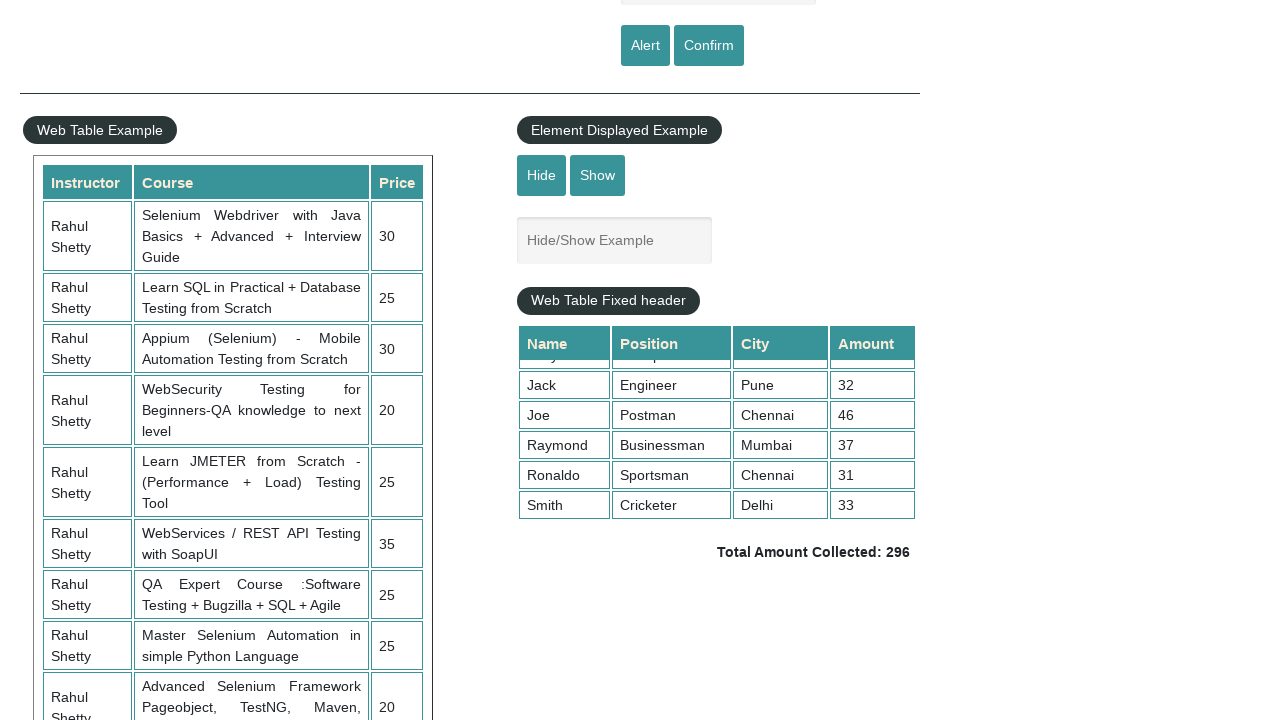

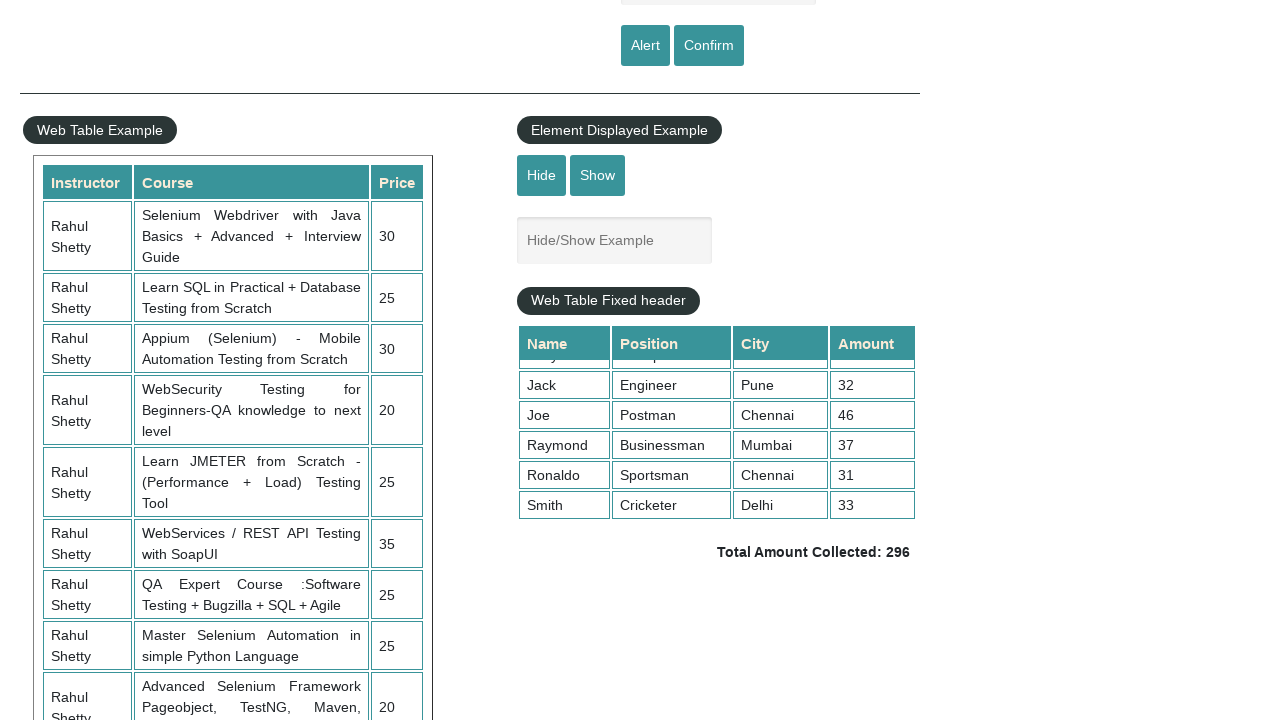